Tests dropdown menu selection functionality by selecting options using different methods (by text, by value, by index) on a demo QA site.

Starting URL: https://demoqa.com/select-menu

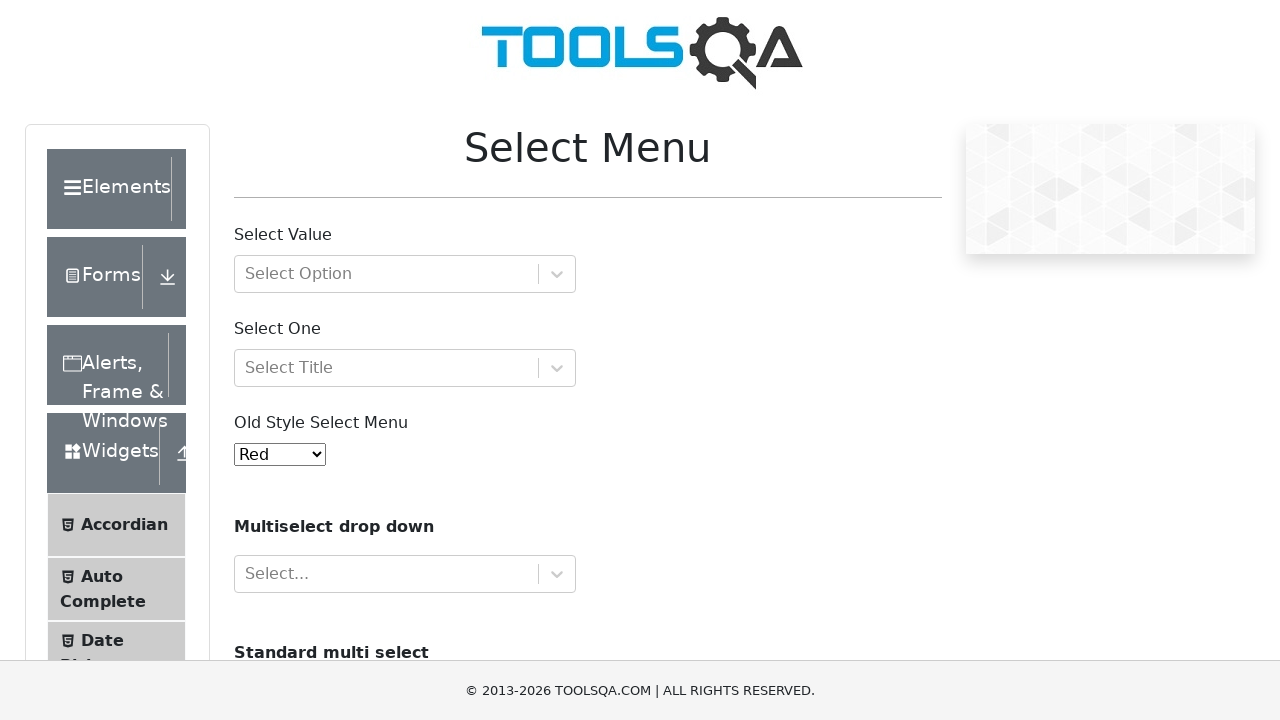

Waited for dropdown menu to be visible
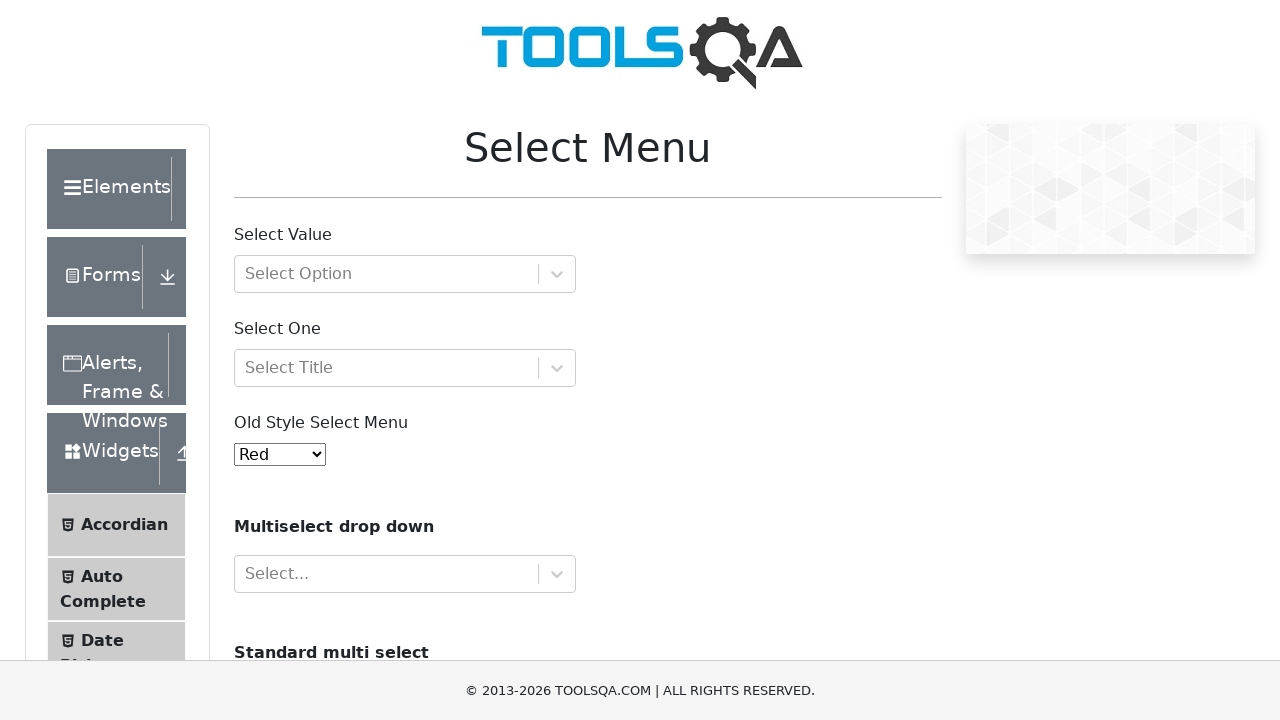

Selected 'Black' option by visible text on #oldSelectMenu
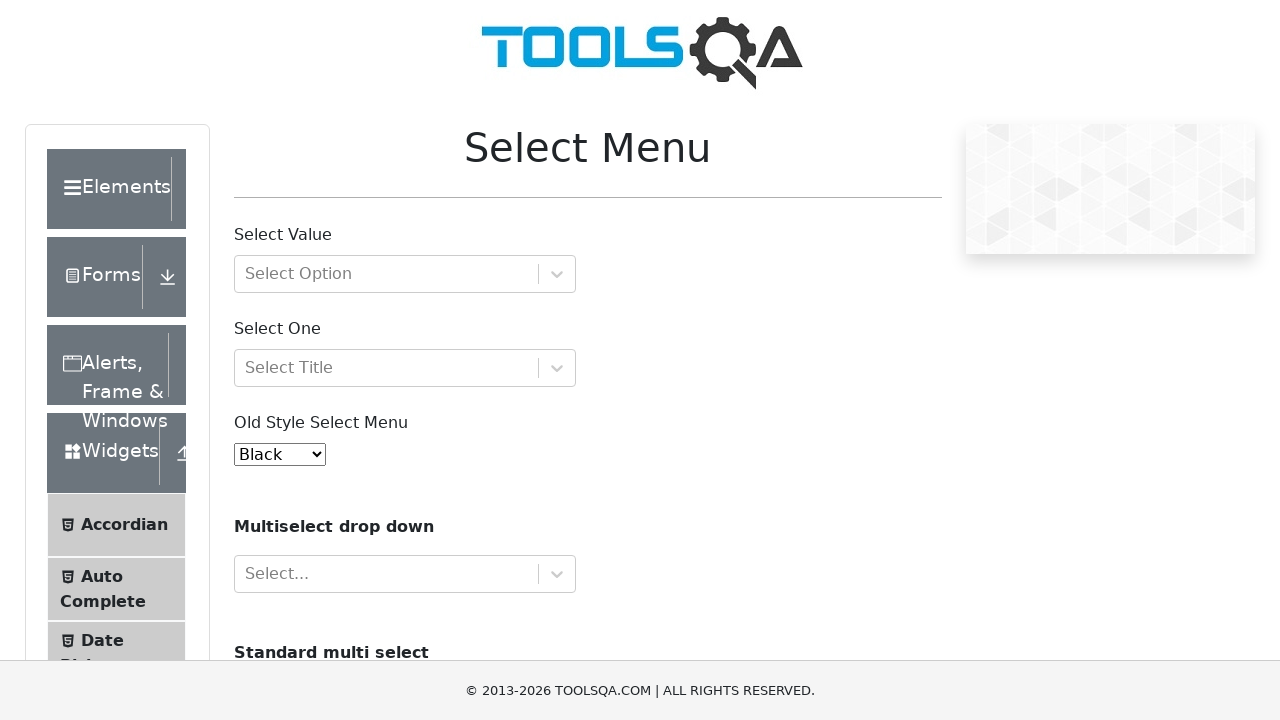

Waited 1 second to observe the selection
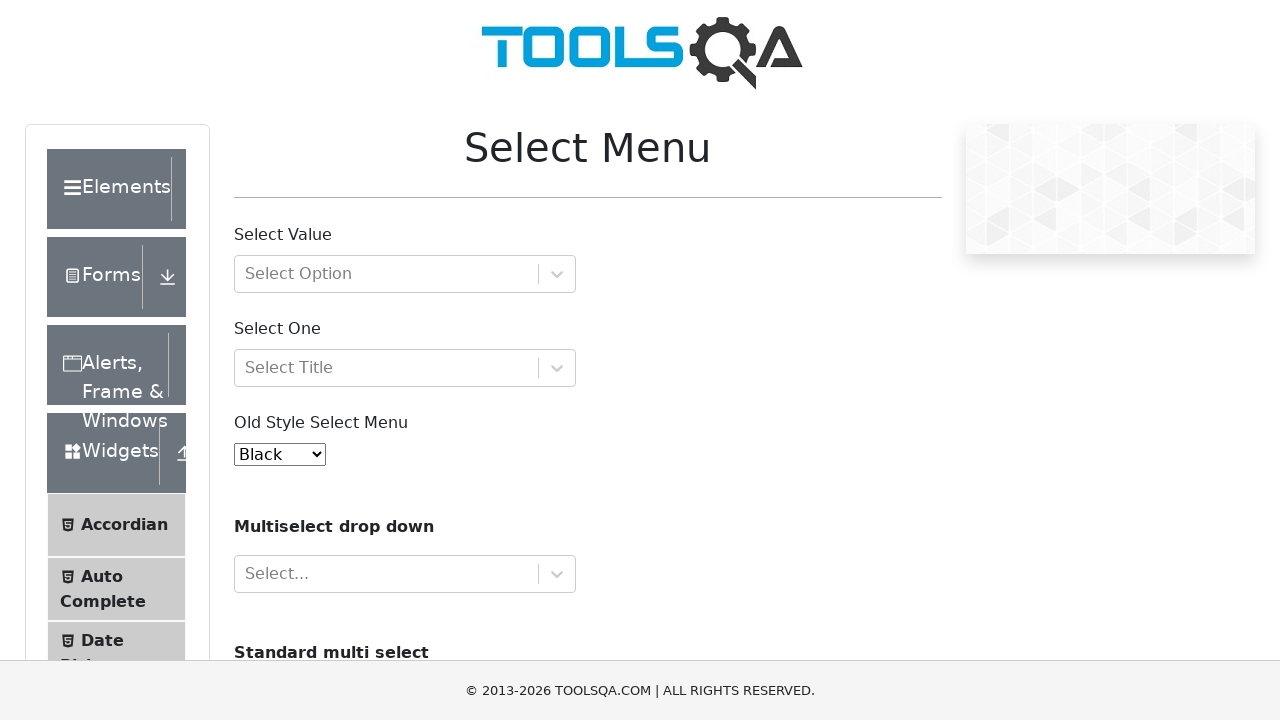

Selected option by value '3' (Yellow) on #oldSelectMenu
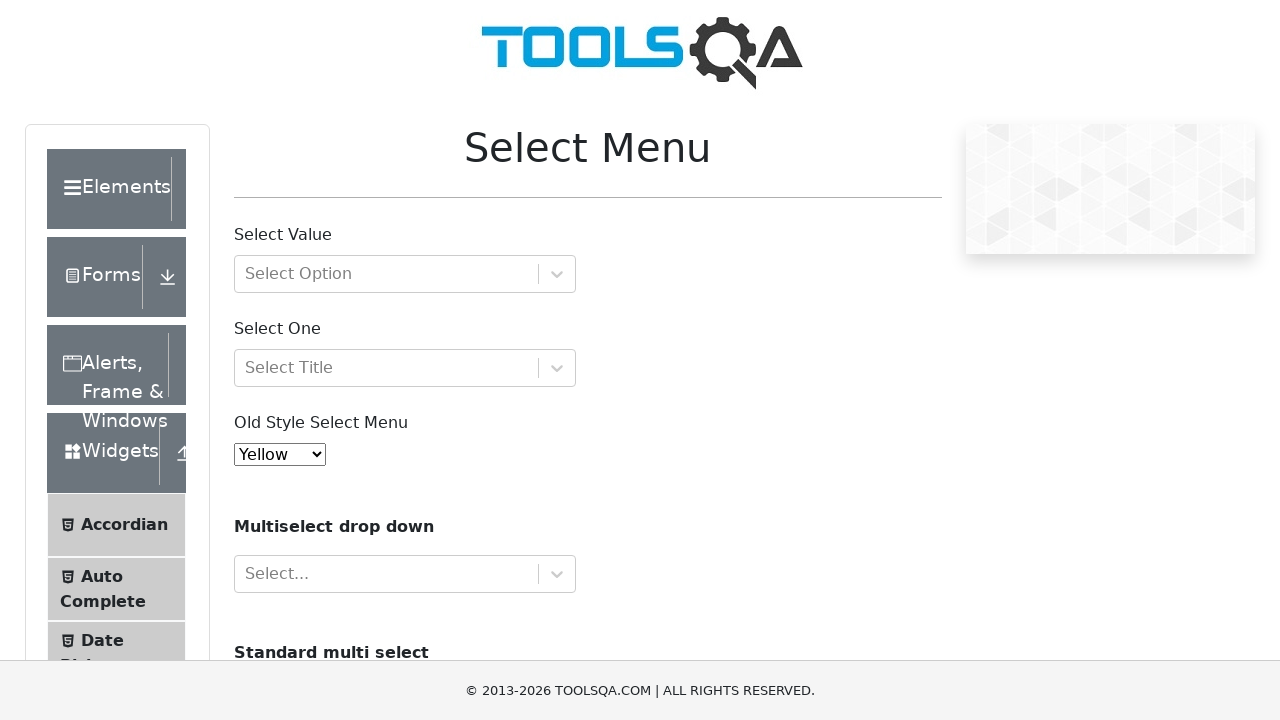

Waited 1 second to observe the selection
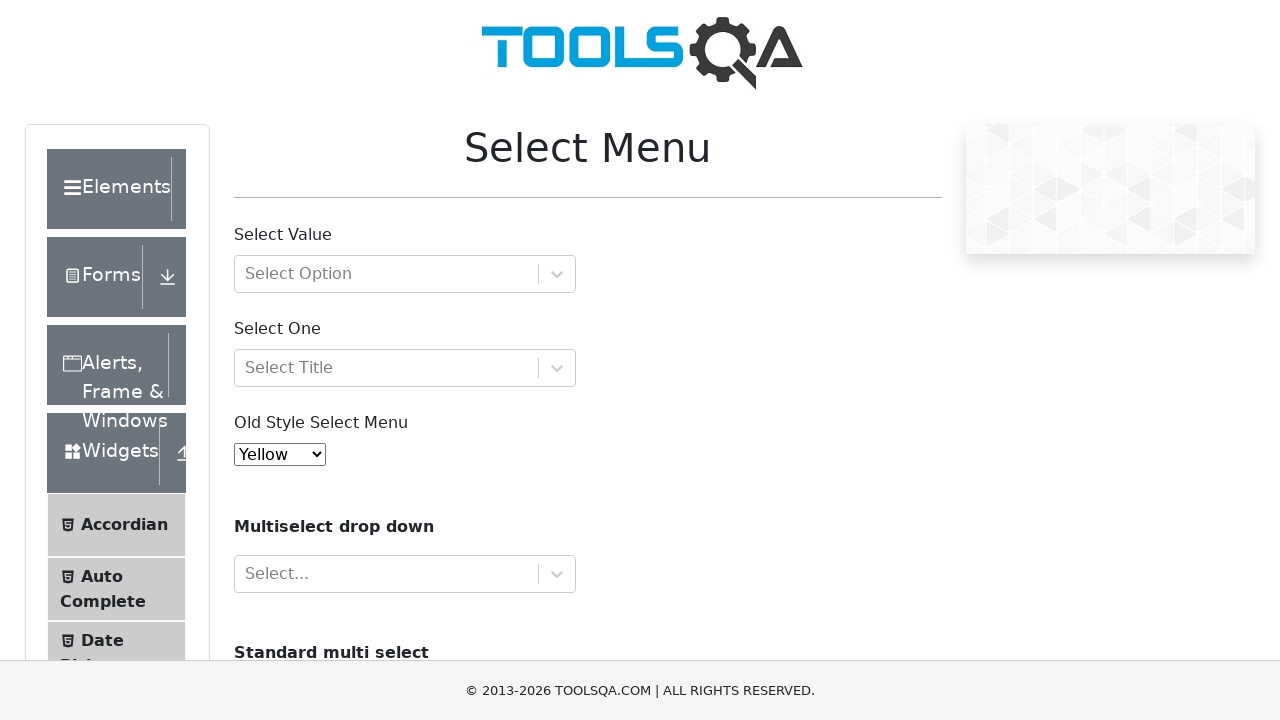

Selected option by index 4 (Purple) on #oldSelectMenu
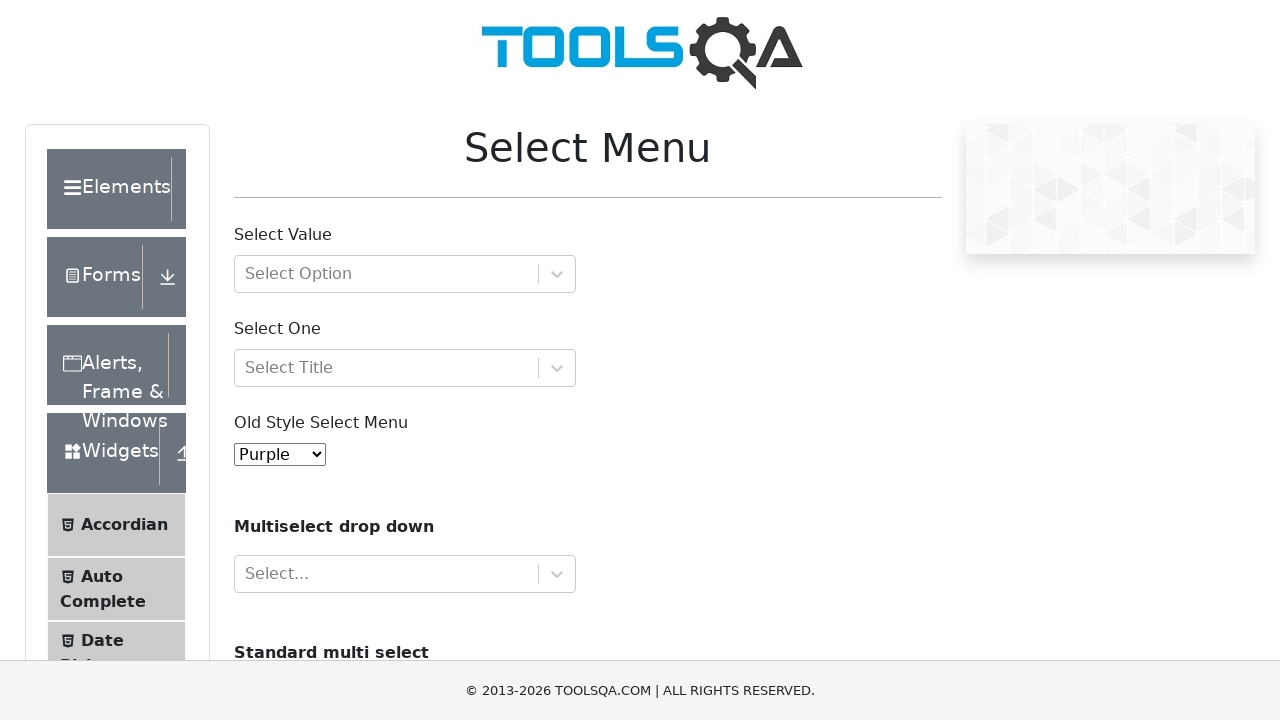

Waited 1 second to observe the selection
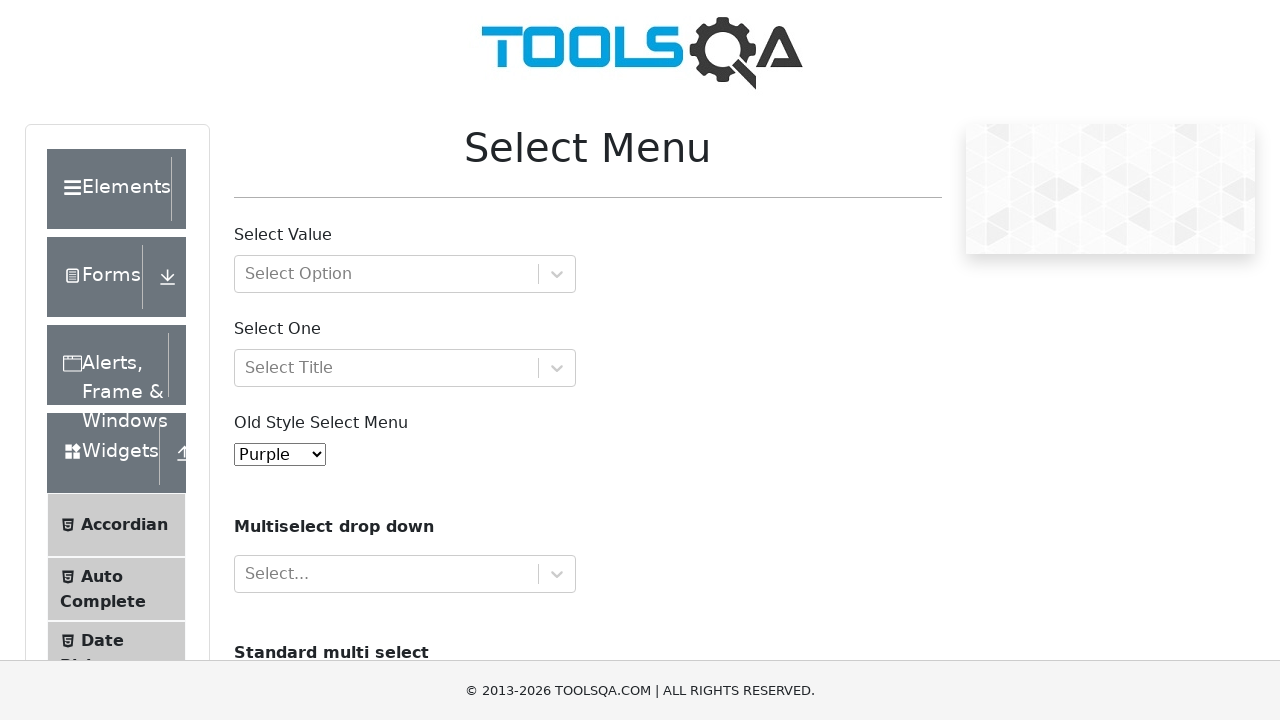

Selected 'Blue' option to verify dropdown functionality on #oldSelectMenu
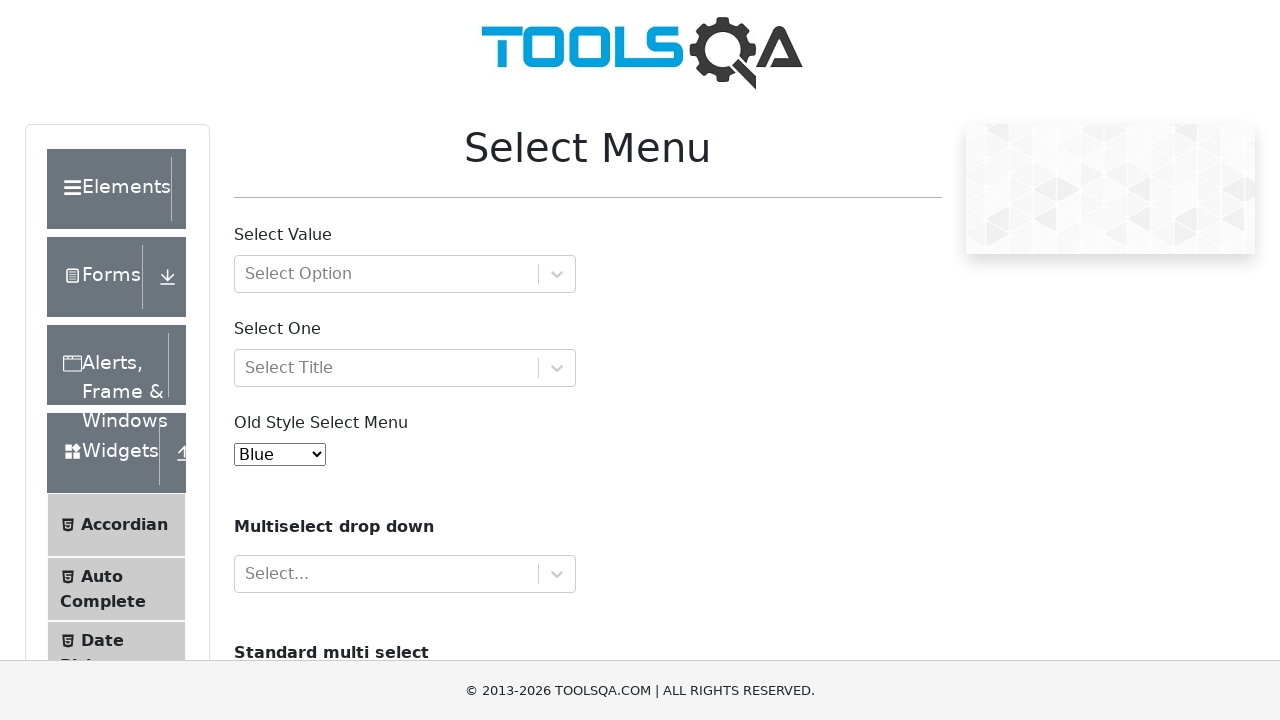

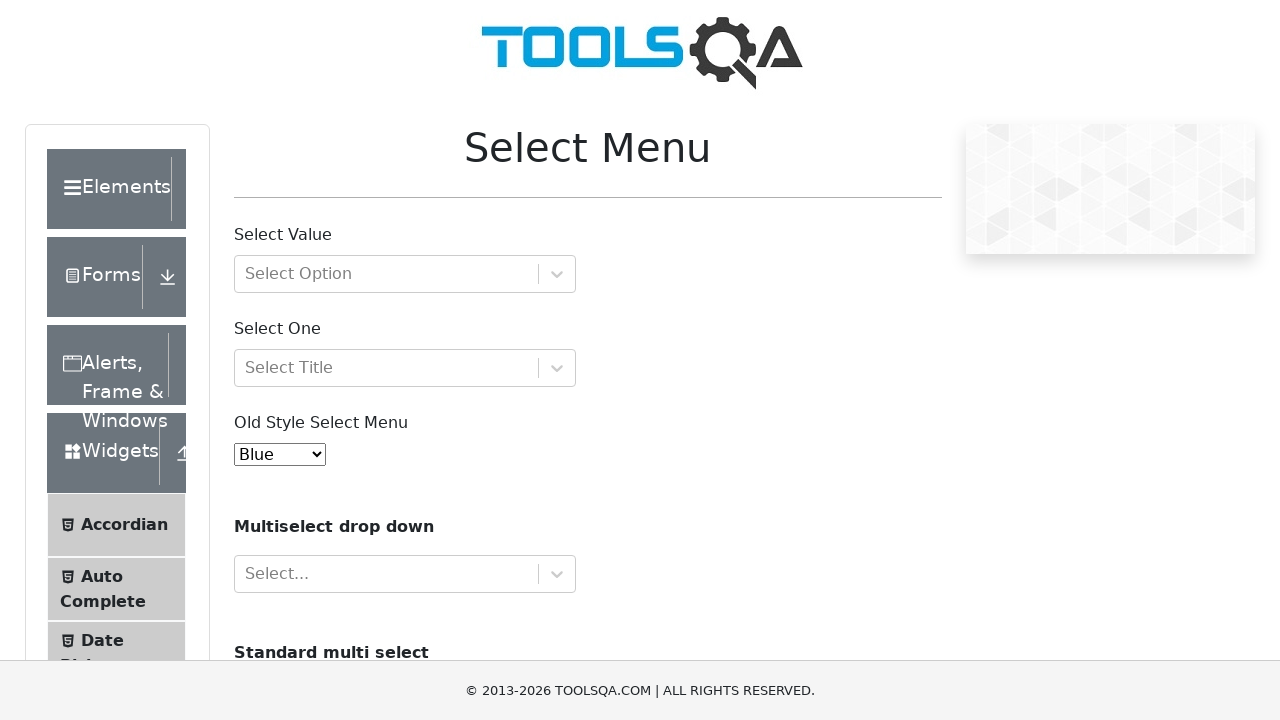